Tests text input form by filling in username and email fields with generated data

Starting URL: https://demoqa.com/text-box

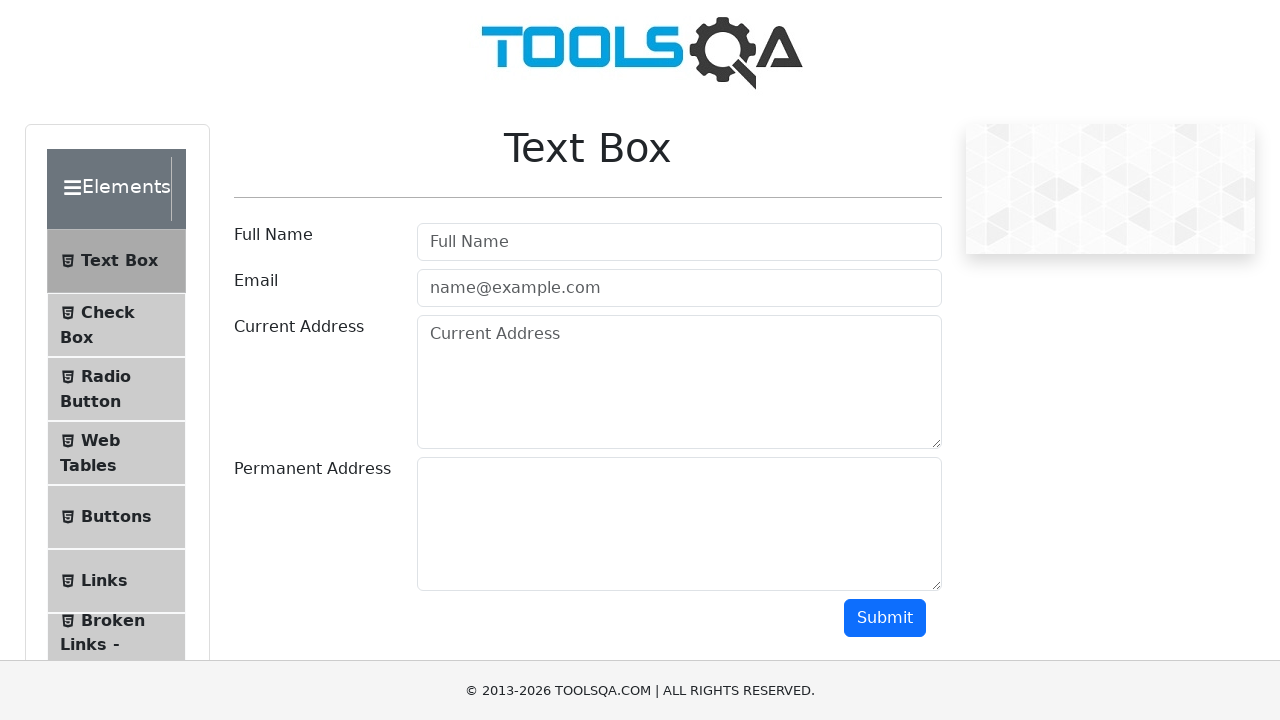

Filled username field with 'Alexander' on #userName
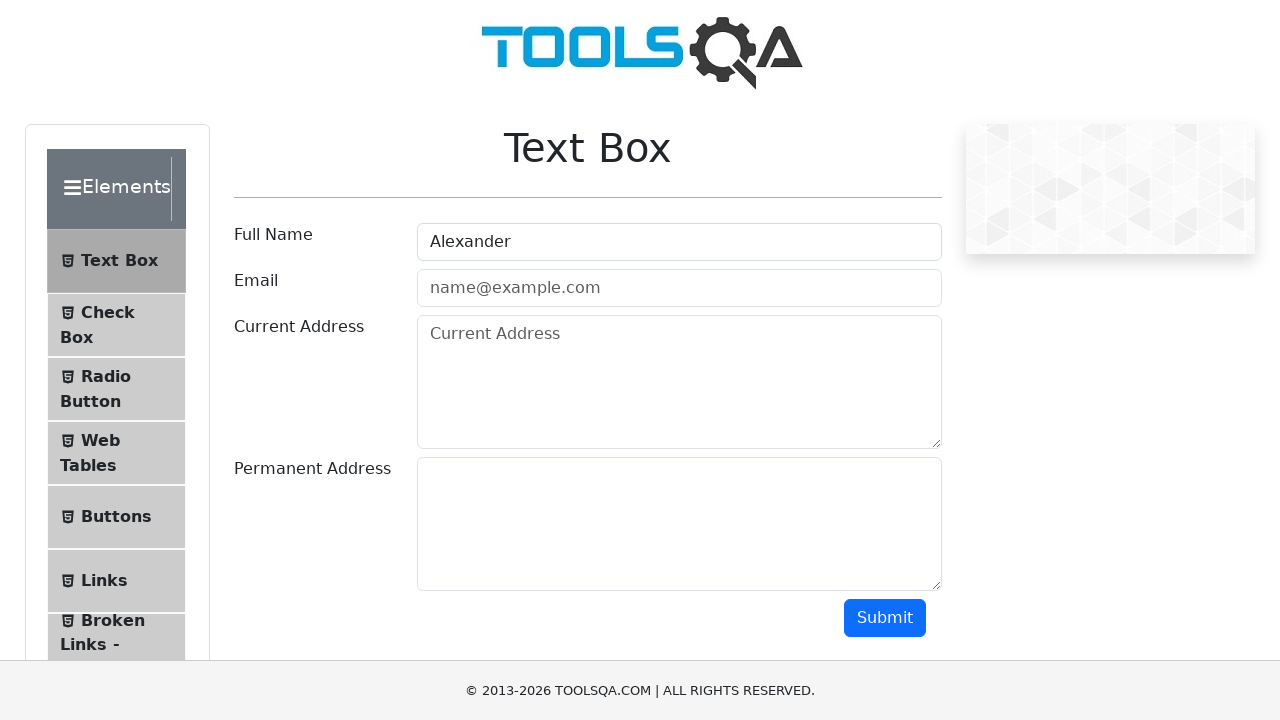

Filled email field with 'alexander.smith@example.com' on #userEmail
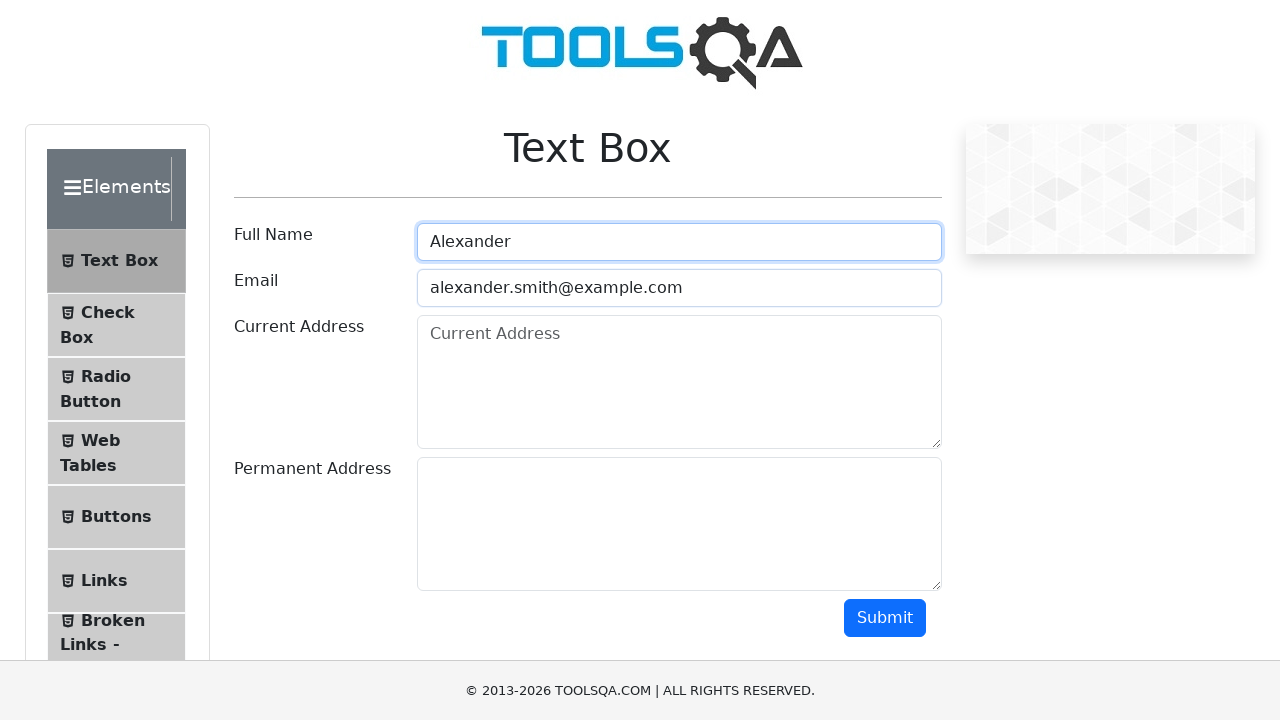

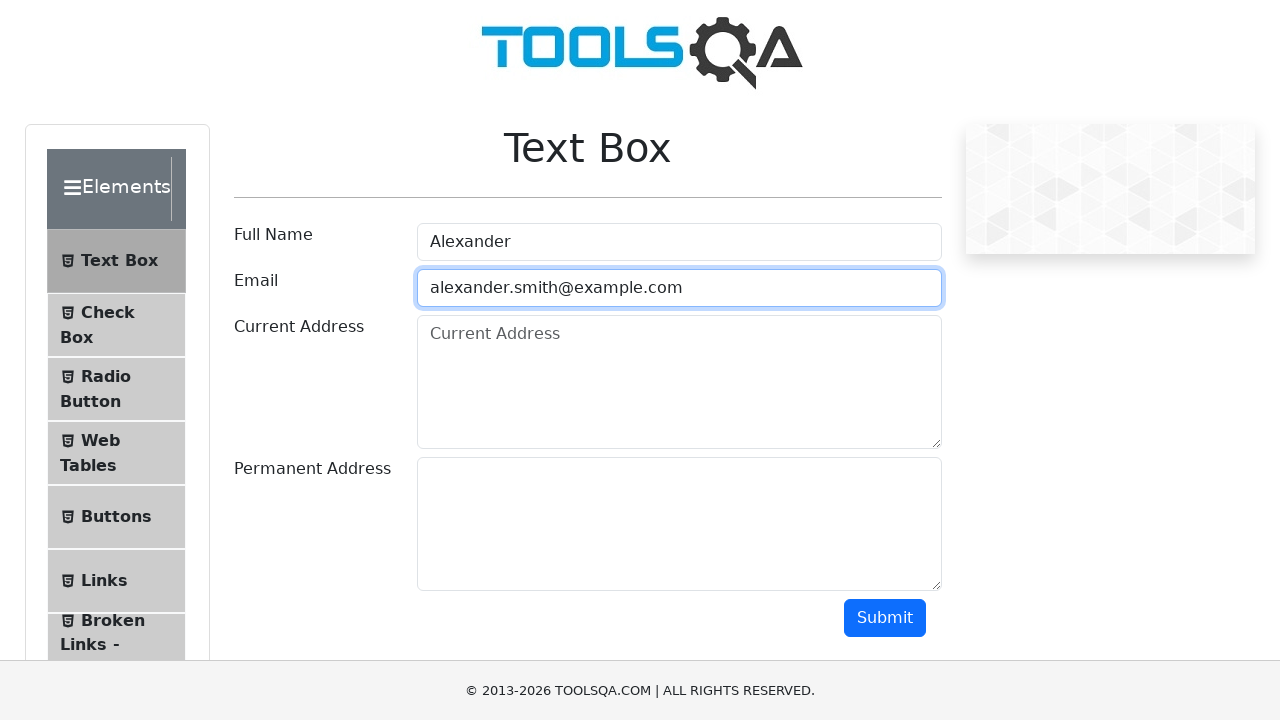